Tests product filtering and detail view by selecting a black color filter, clicking the filter button, then clicking on the first shoe product to verify the product detail page opens correctly.

Starting URL: https://demo.applitools.com/gridHackathonV2.html

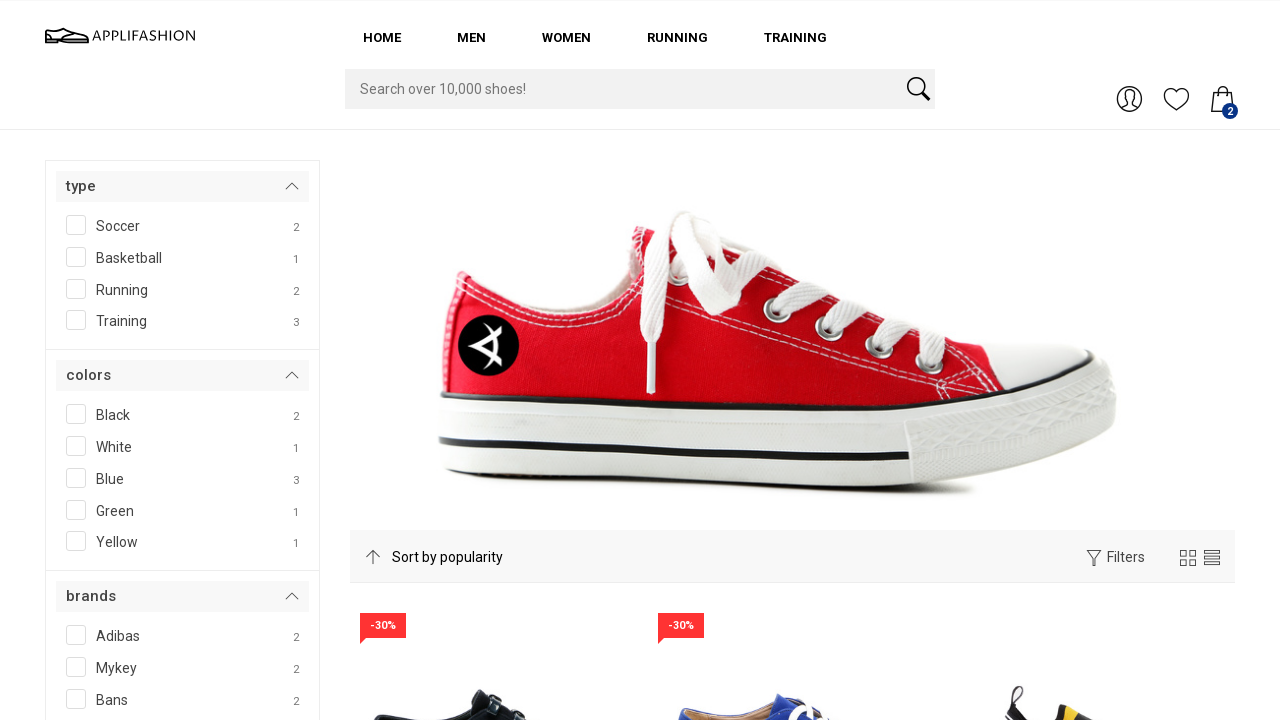

Clicked black color filter checkbox at (76, 414) on #SPAN__checkmark__107
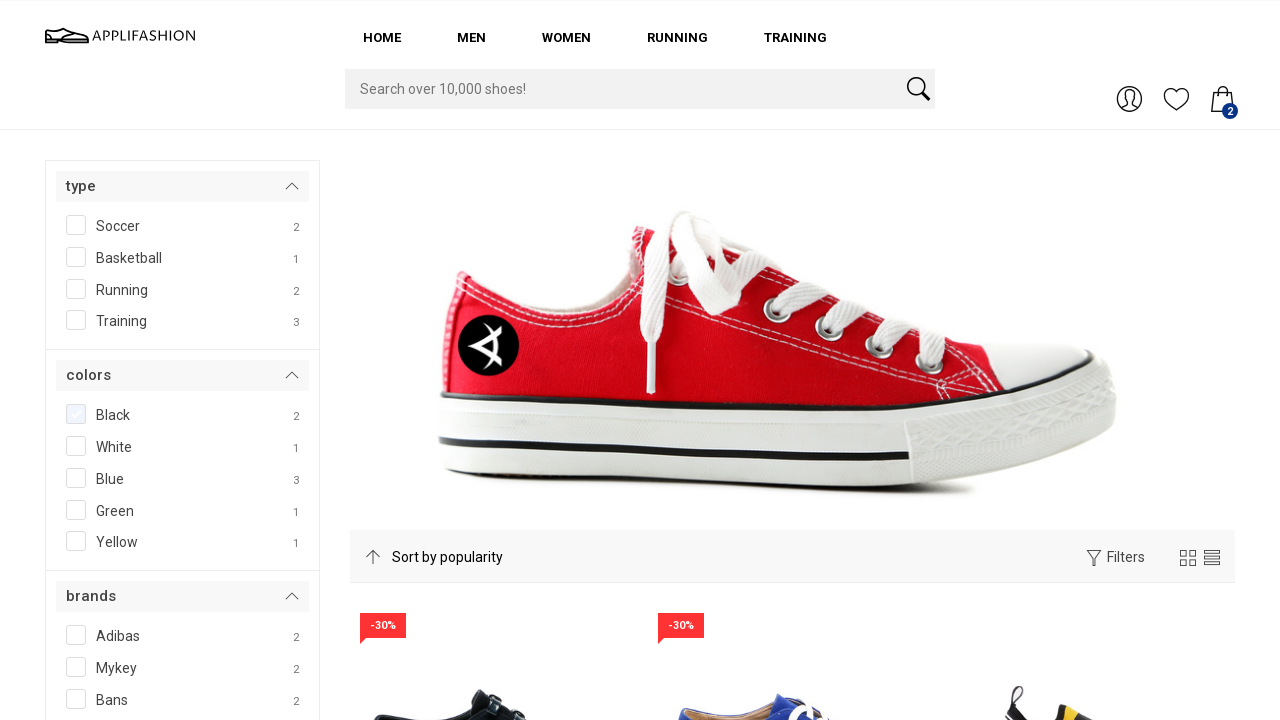

Clicked filter button to apply black color filter at (103, 360) on #filterBtn
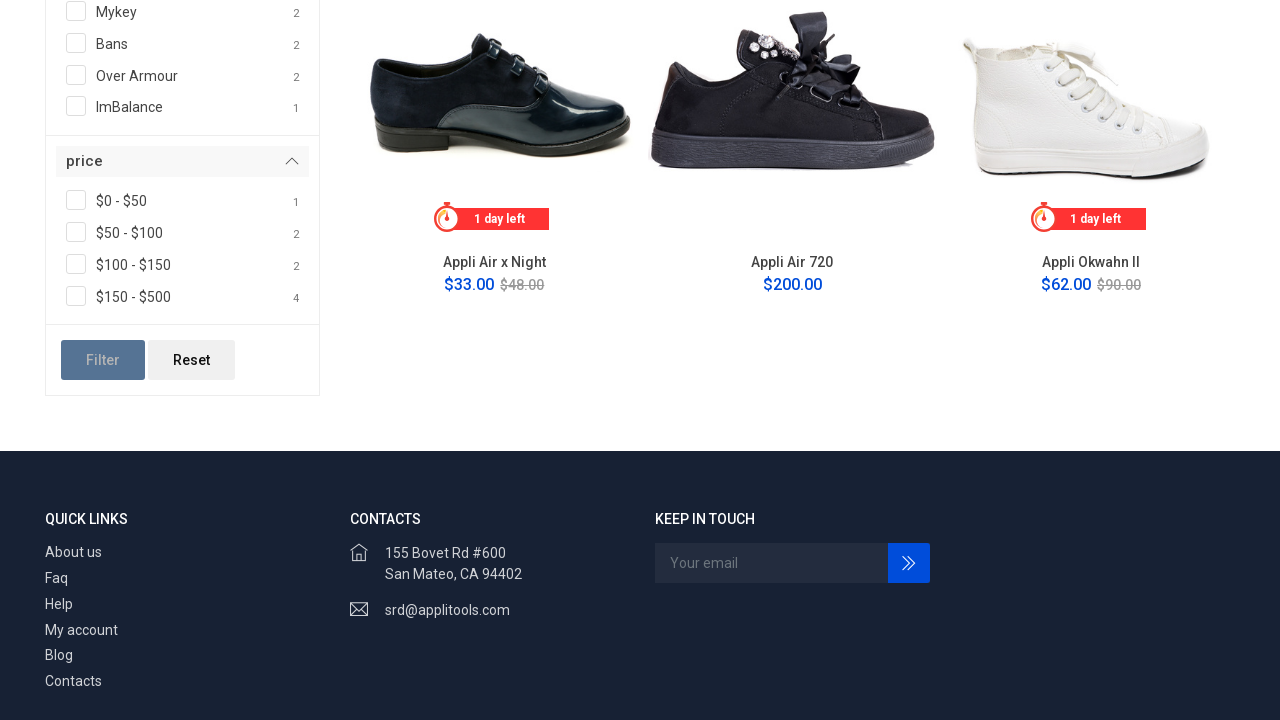

Waited for filtered results to load
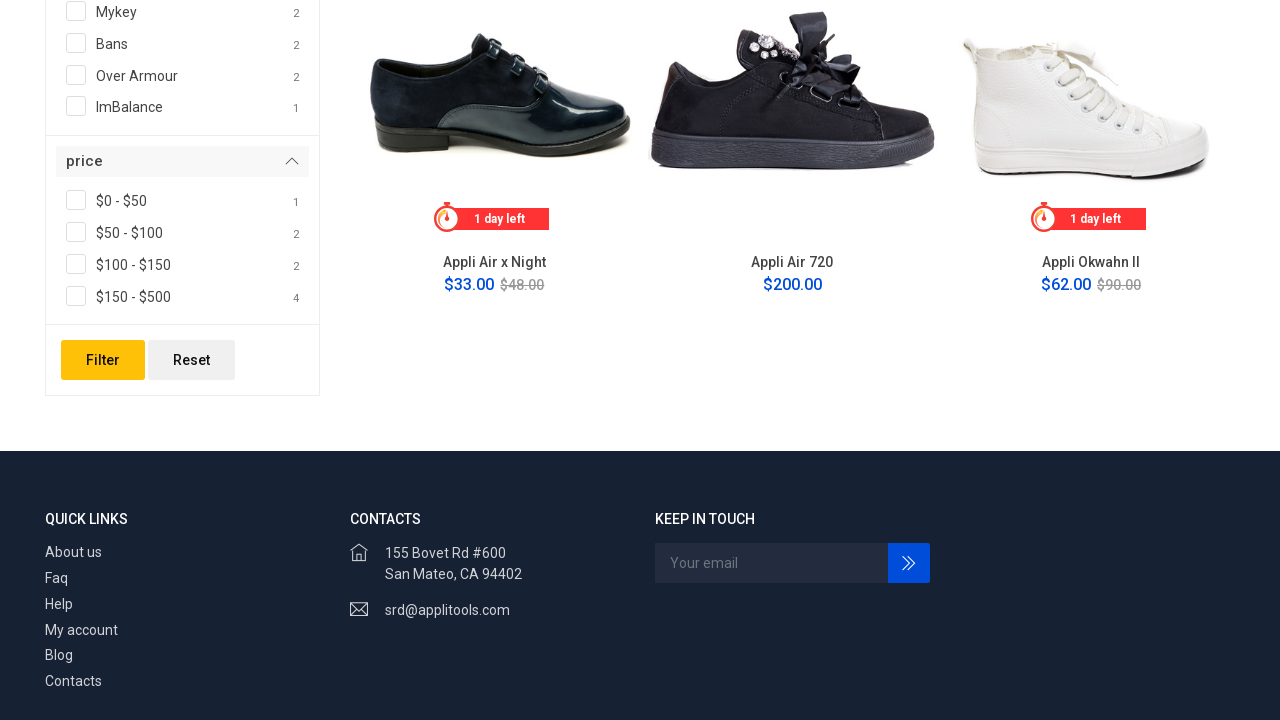

Scrolled down 200px to view products
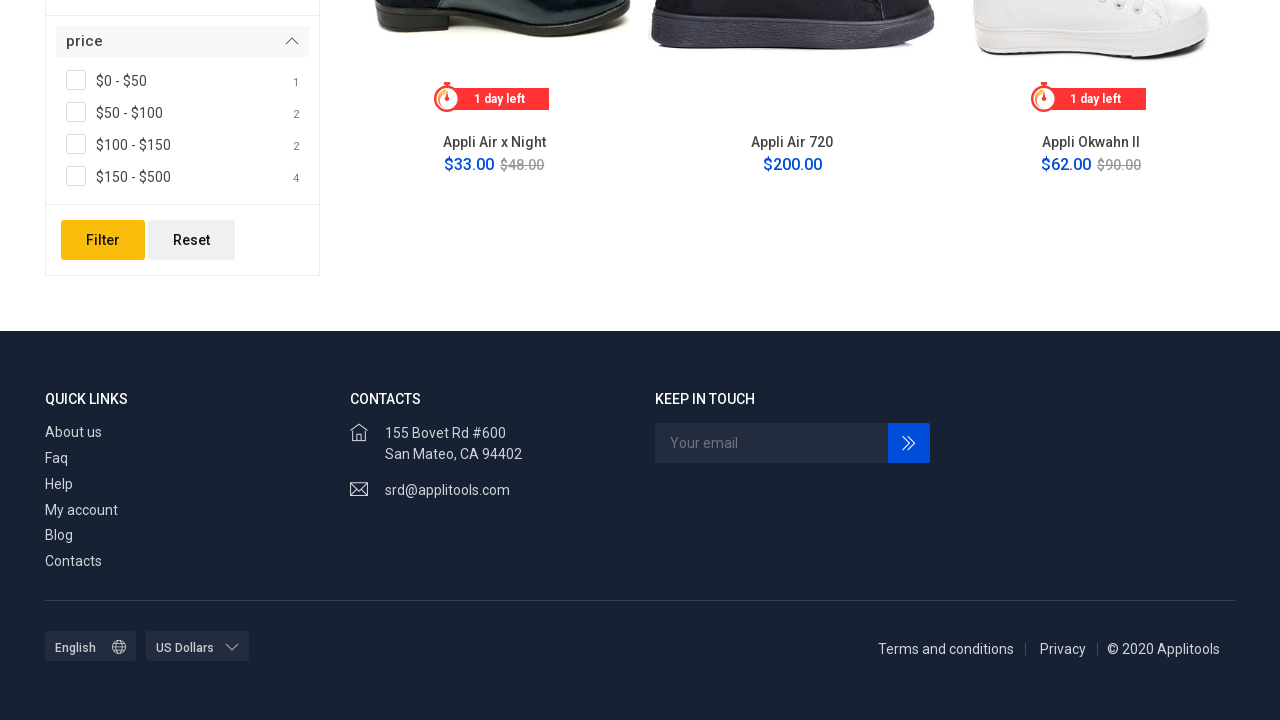

Clicked on first shoe product at (494, 144) on (//img[contains(@class,'img-fluid ')])[1]
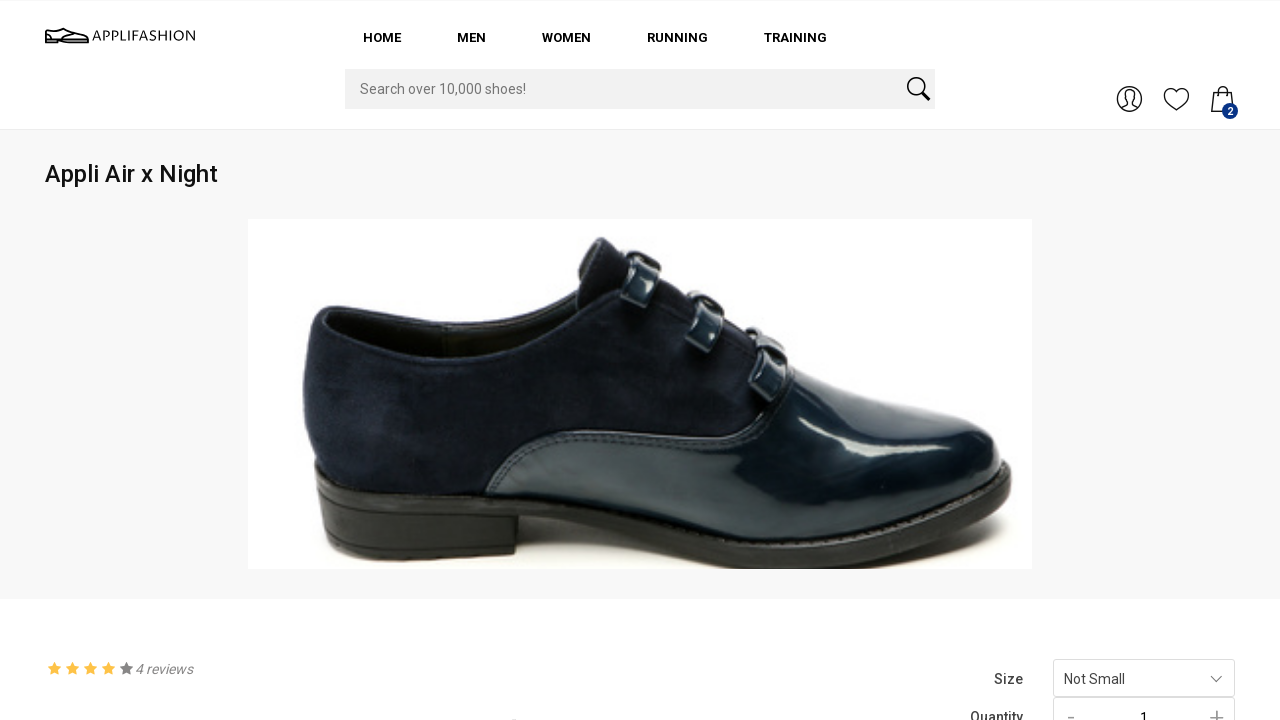

Product detail page loaded with 'Appli Air x Night' product name visible
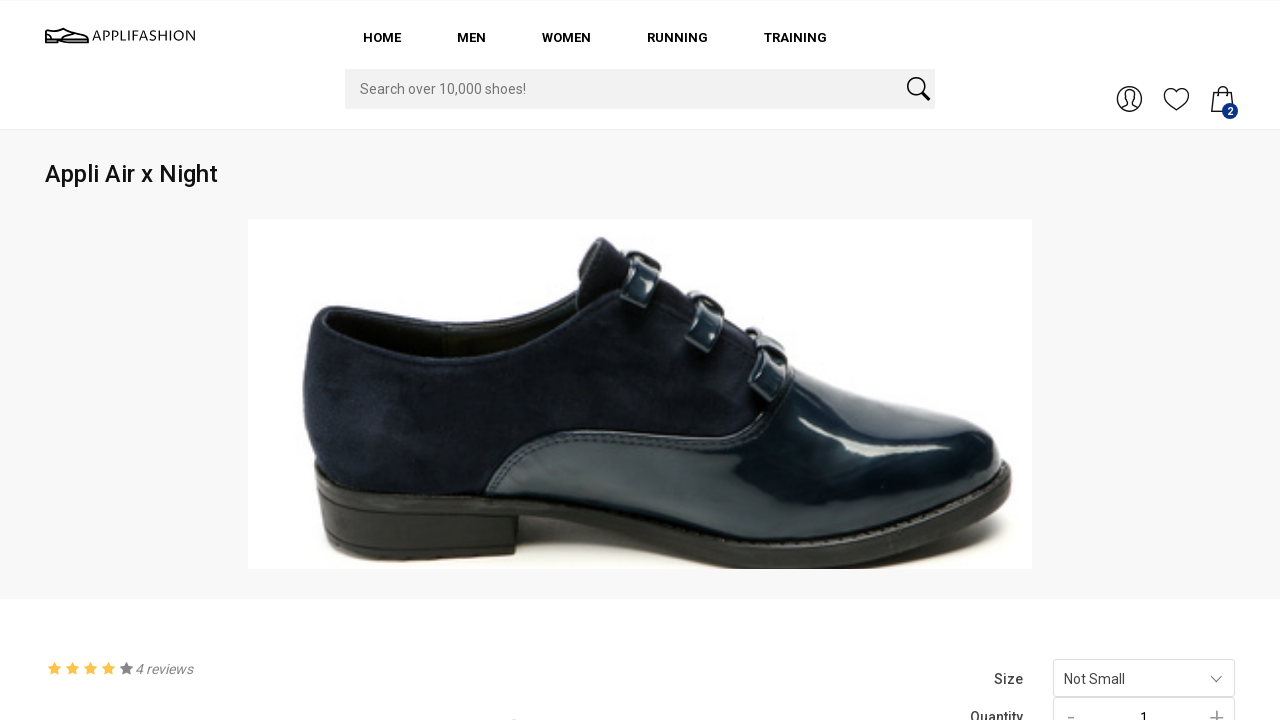

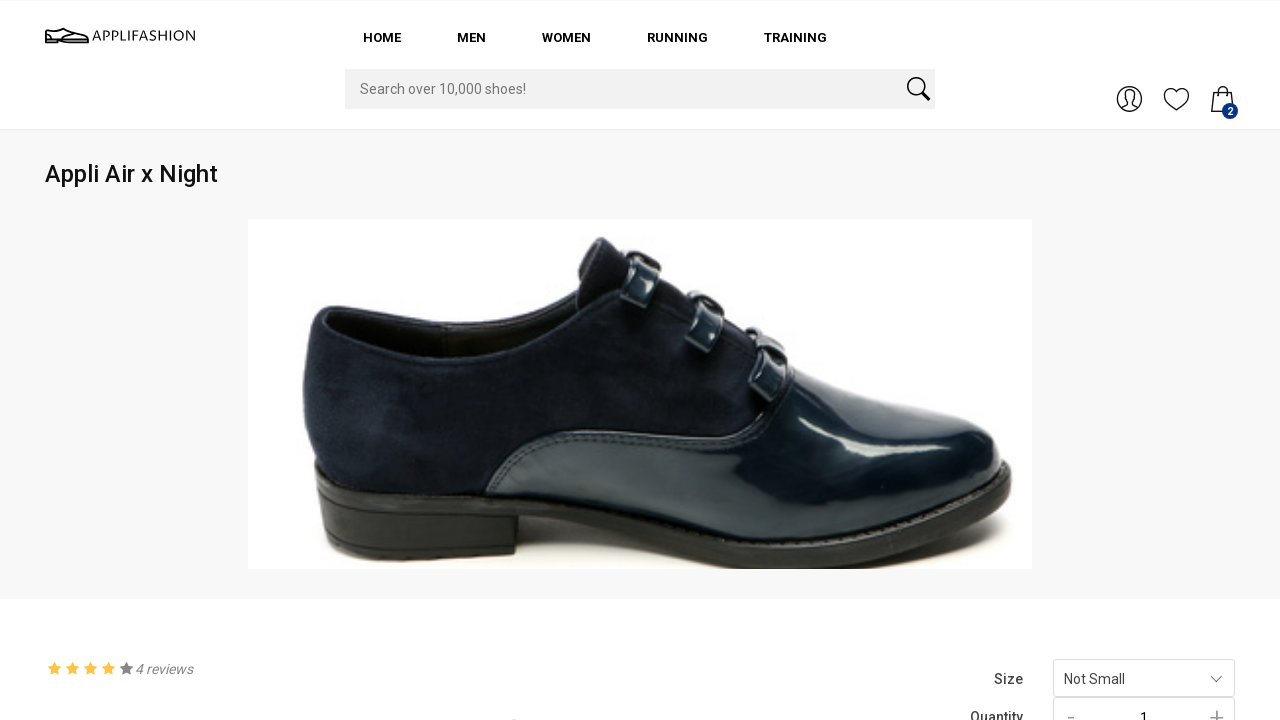